Tests handling multiple alert dialogs by setting up a persistent dialog handler and clicking buttons that trigger multiple alerts

Starting URL: https://www.leafground.com/alert.xhtml

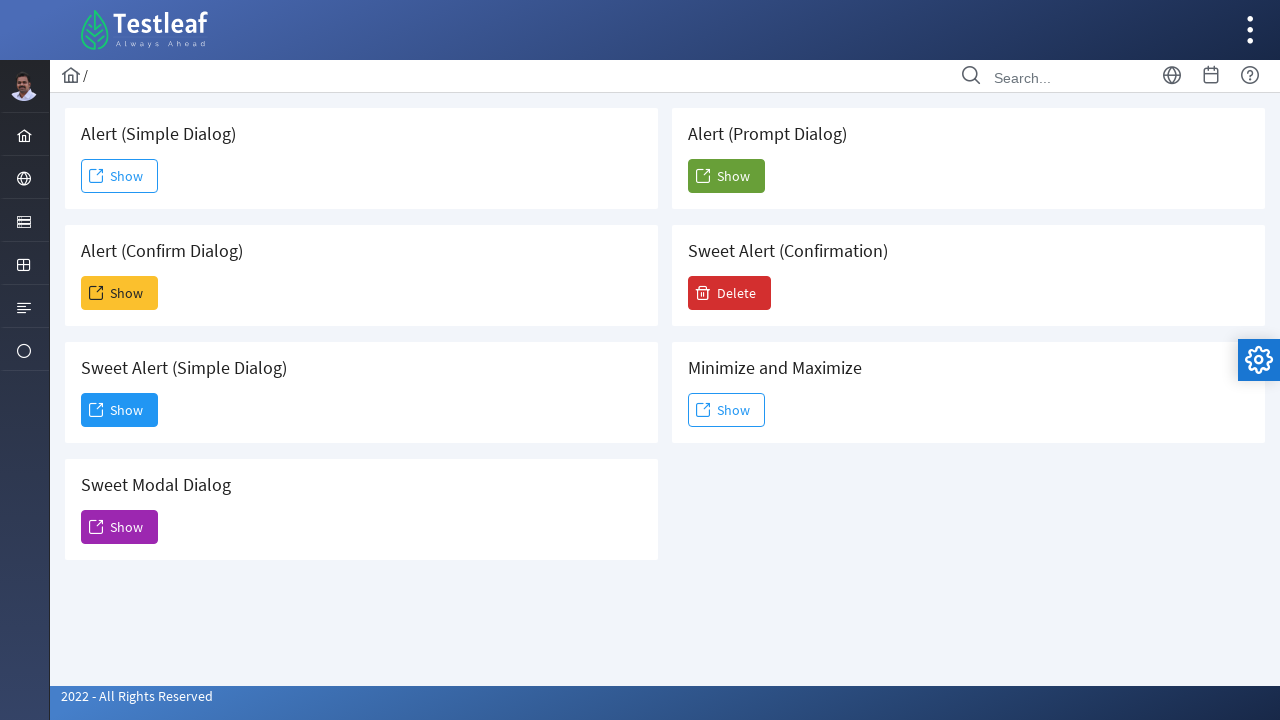

Set up persistent dialog handler to accept all alerts
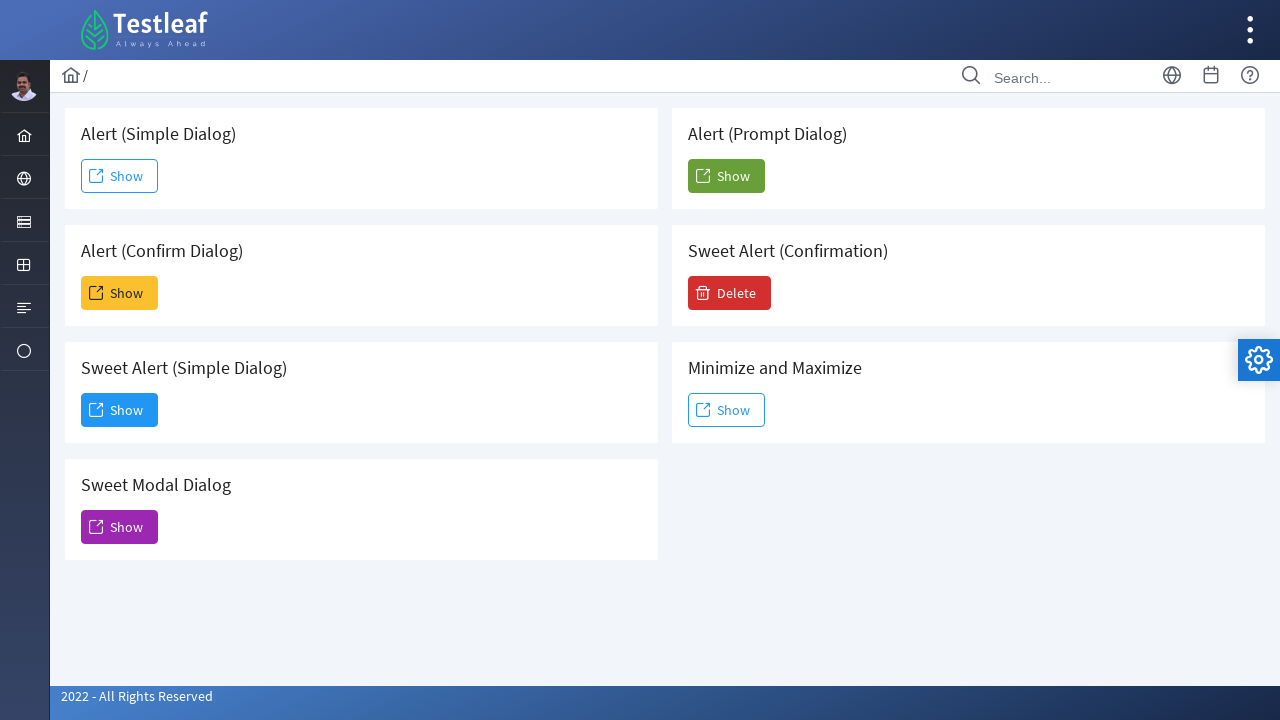

Clicked first submit button to trigger simple alert at (120, 176) on xpath=//button[@type='submit'] >> nth=0
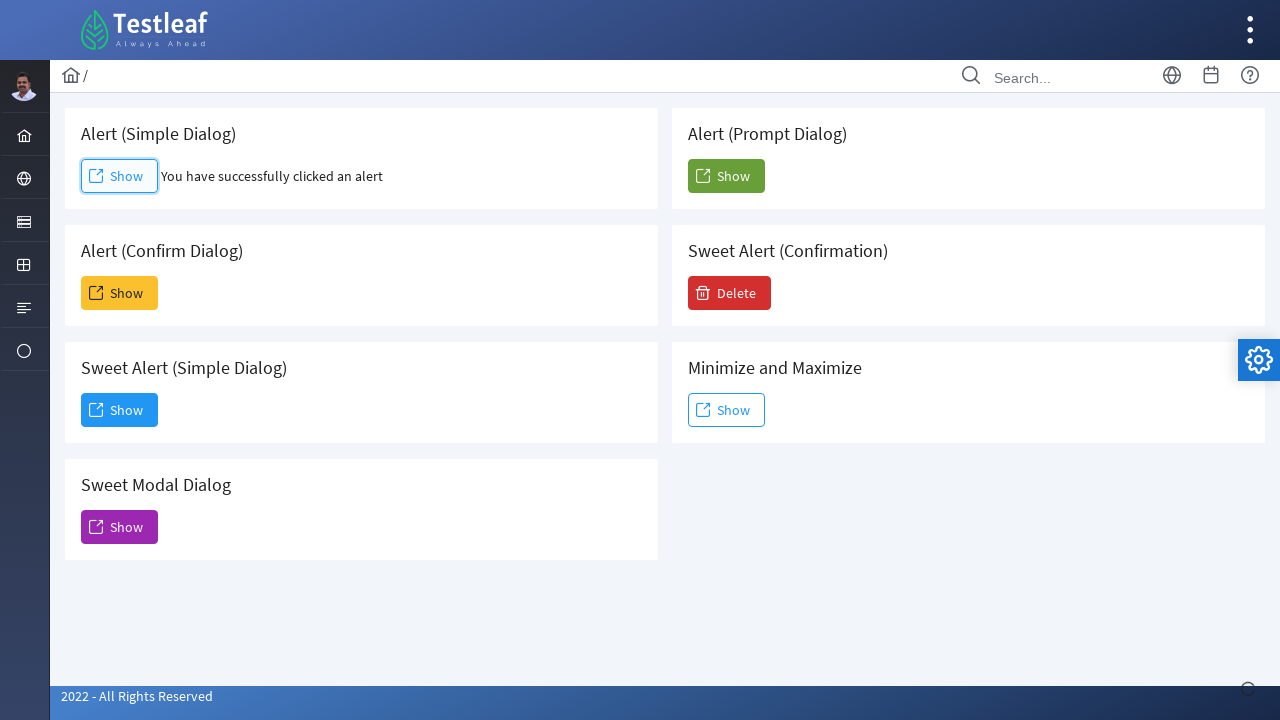

Clicked second submit button to trigger confirm alert at (120, 293) on xpath=//button[@type='submit'] >> nth=1
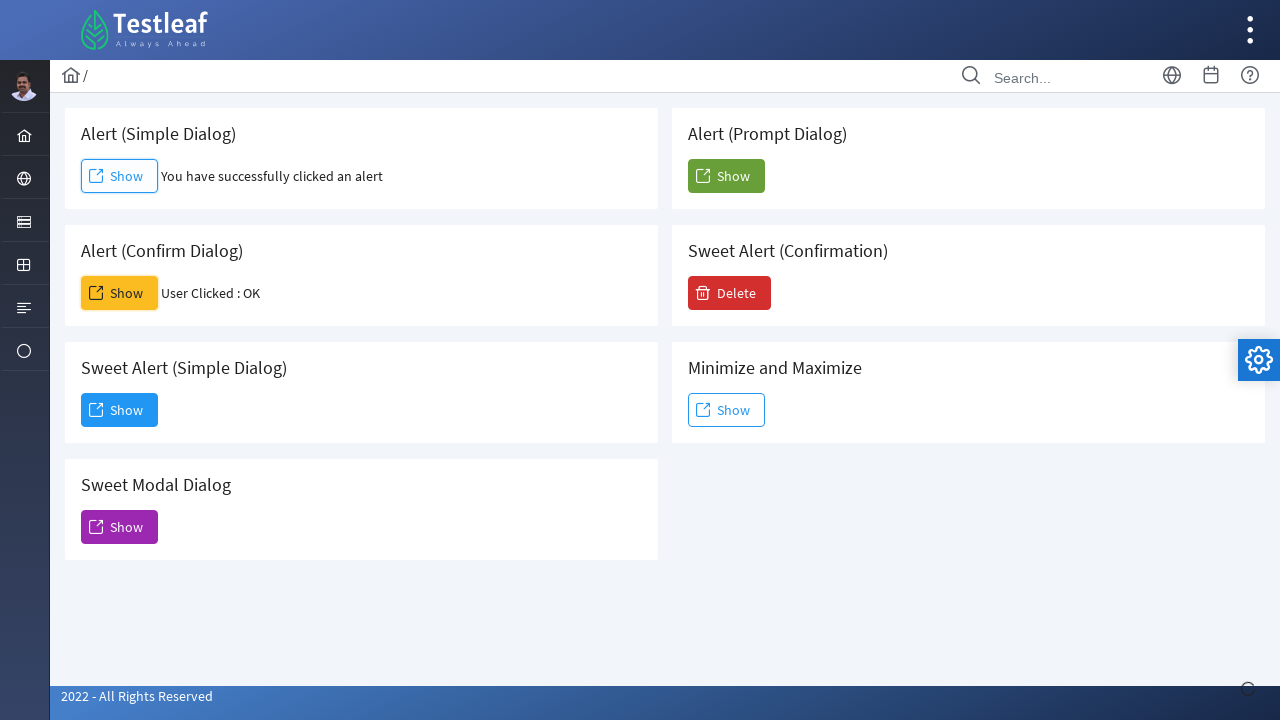

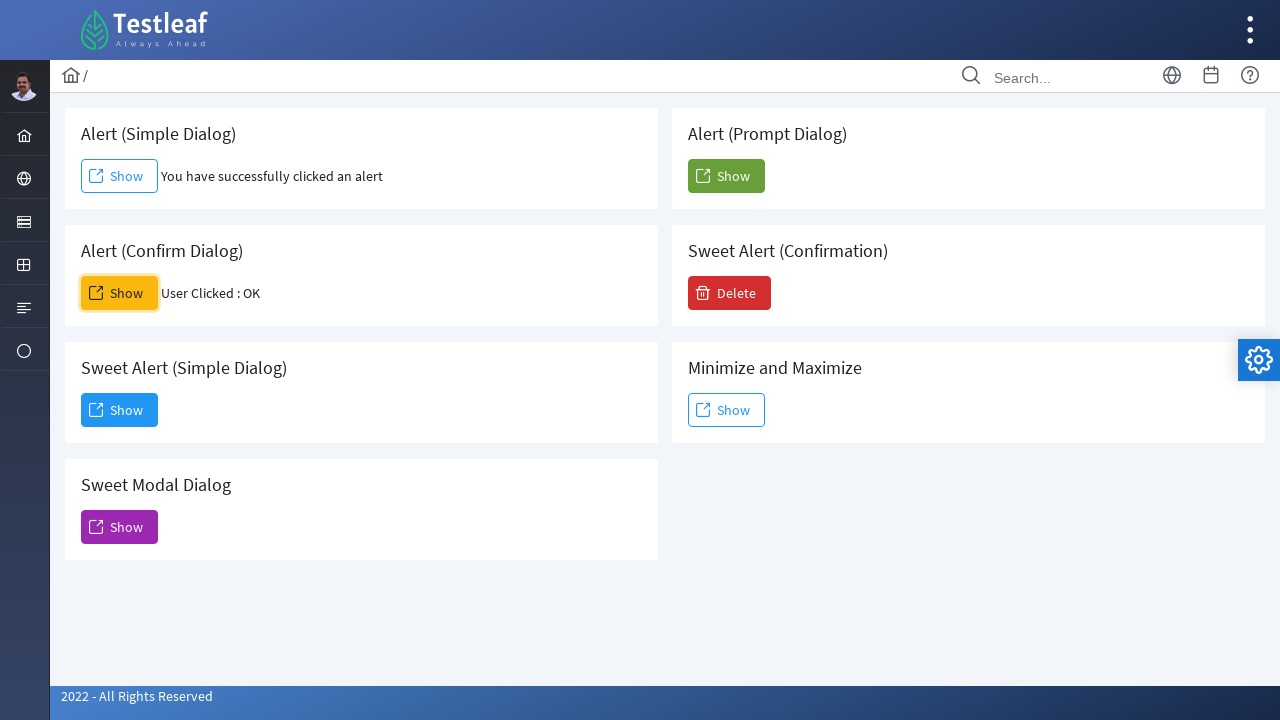